Navigates to Nykaa women's perfume category page and verifies that product listings with names and prices are displayed

Starting URL: https://www.nykaa.com/fragrance/women/perfumes-edt-edp/c/962

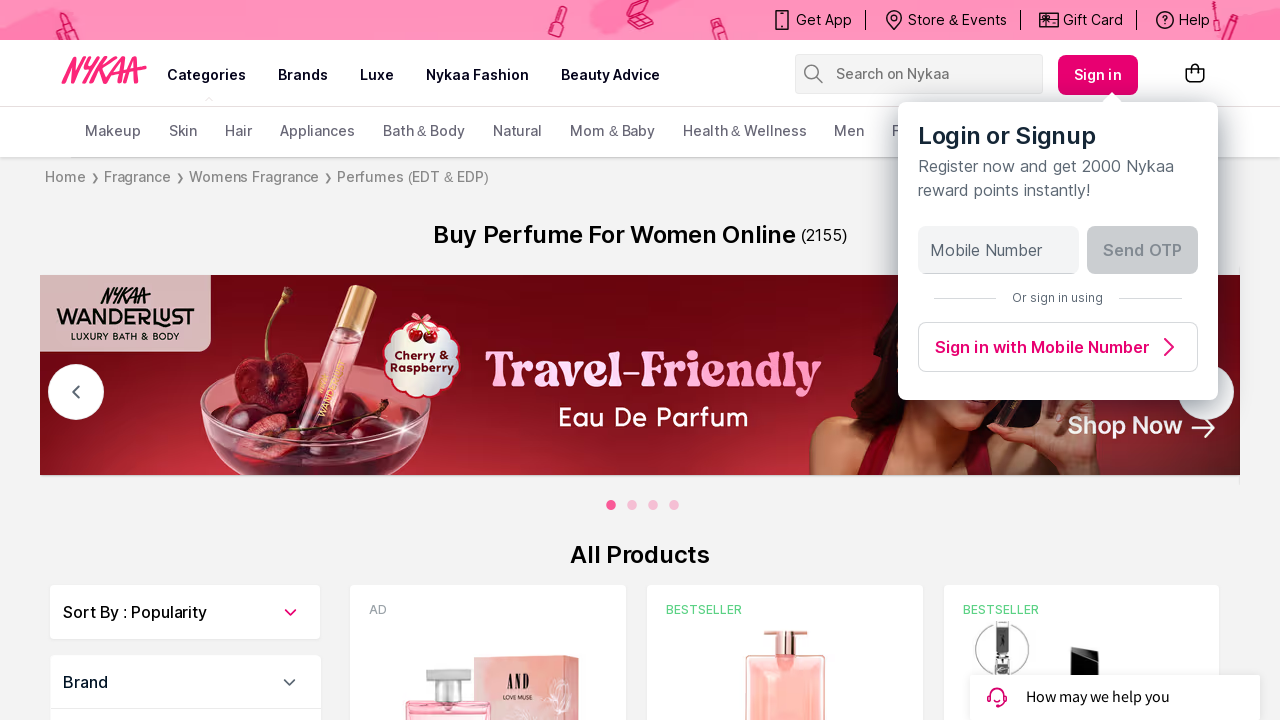

Waited for main product container to load
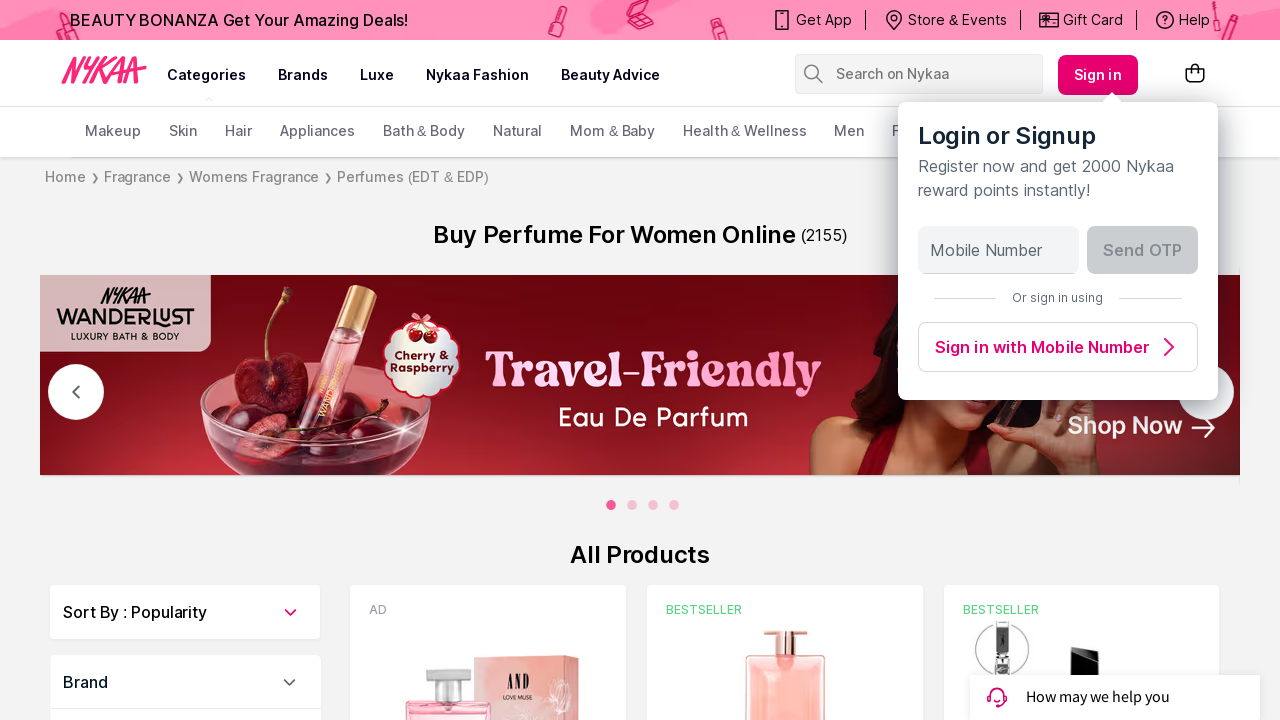

Waited for perfume product names to be visible
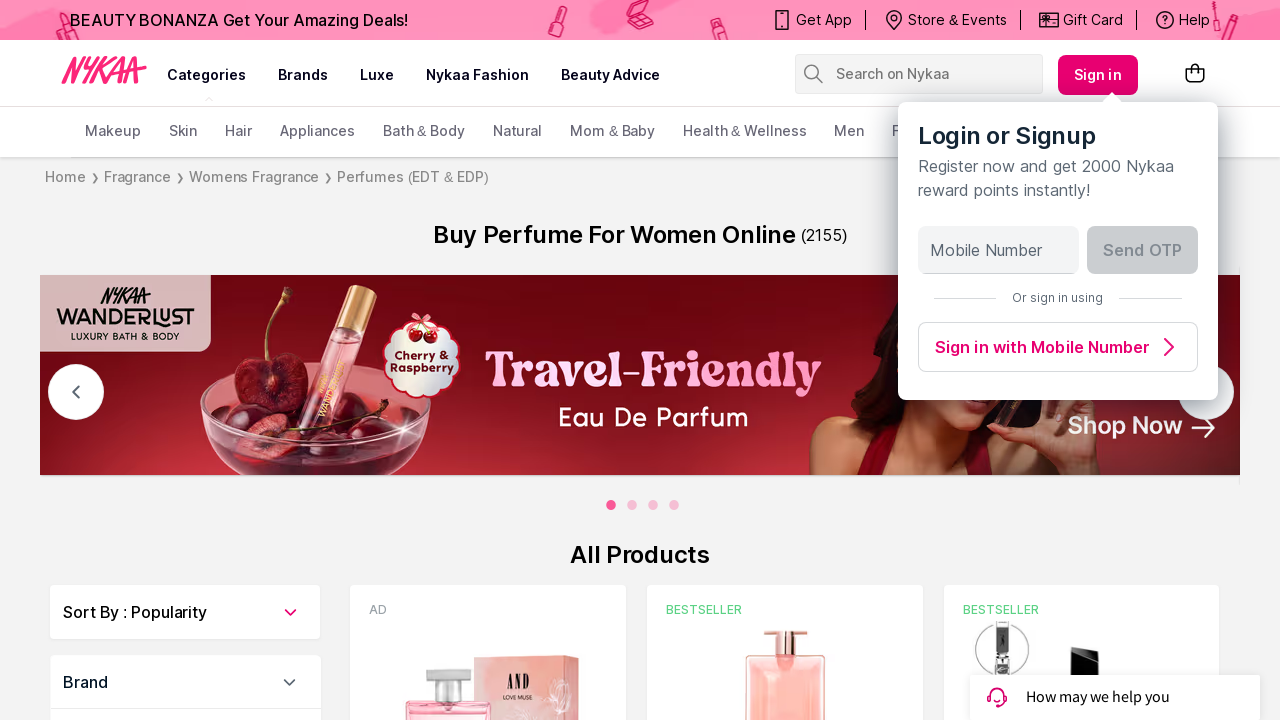

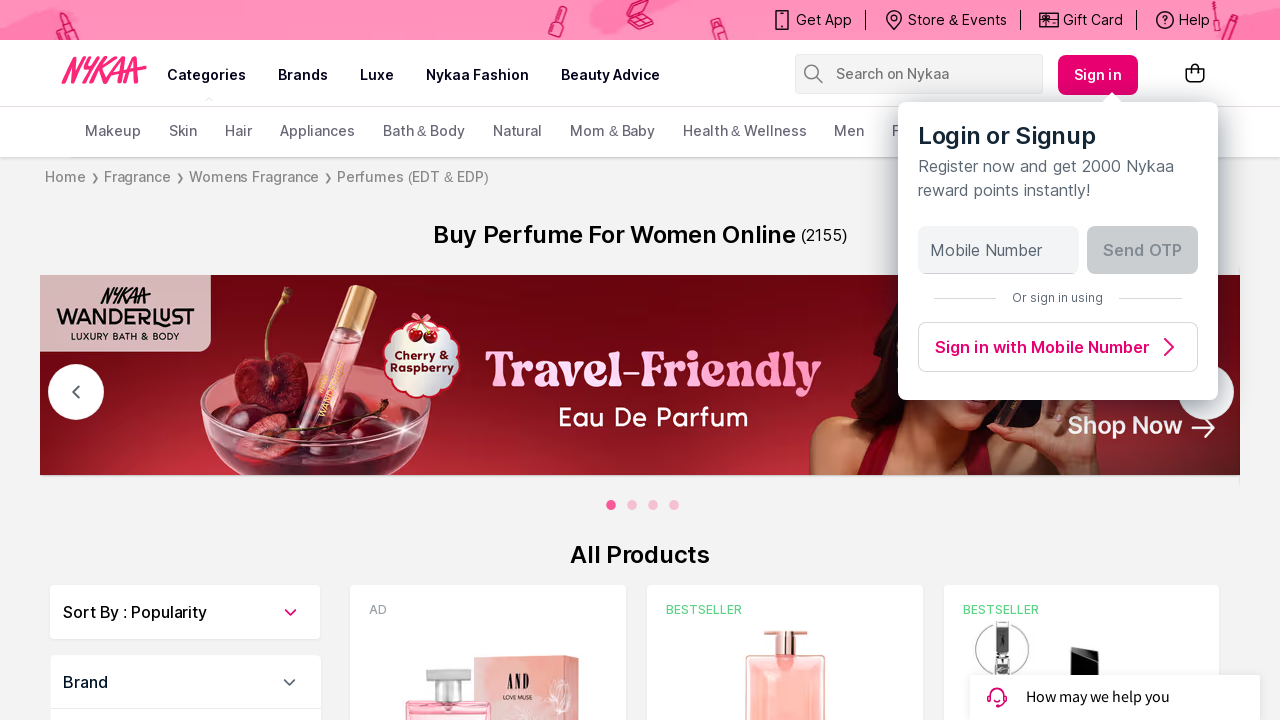